Navigates to Upstox homepage and waits for page to load. This is a minimal test demonstrating page navigation.

Starting URL: https://upstox.com/

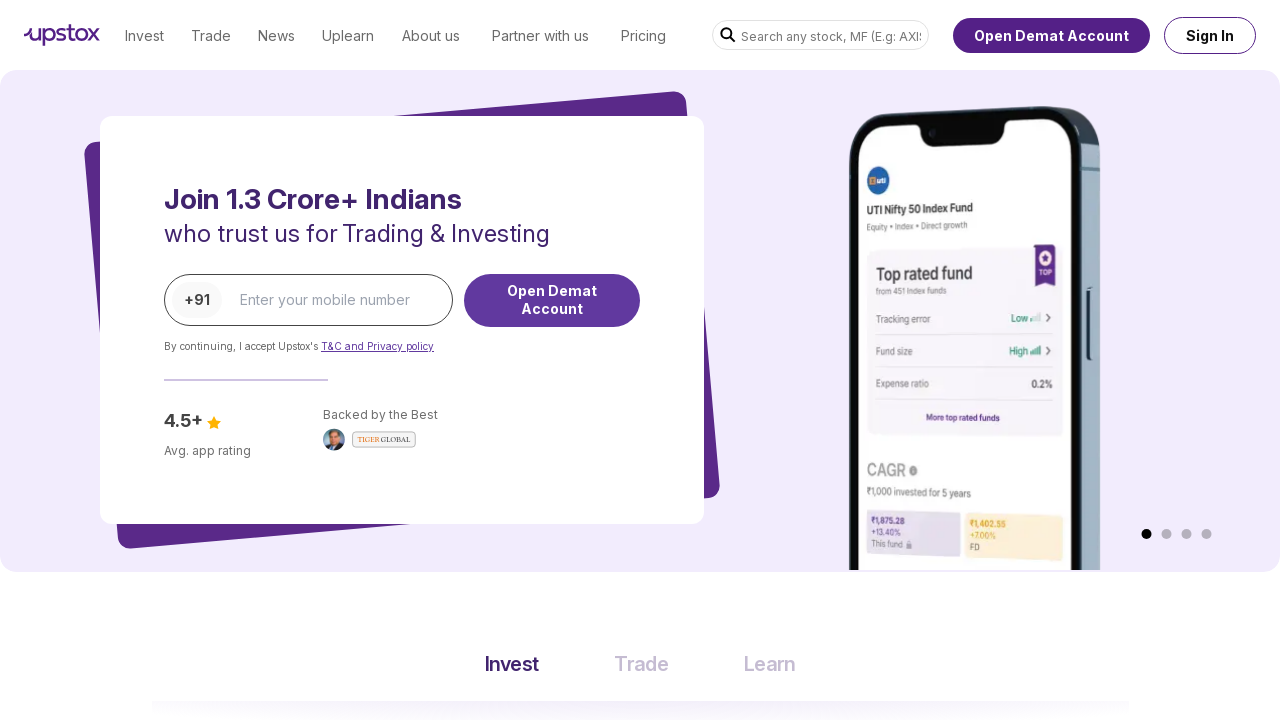

Waited for page DOM to be fully loaded
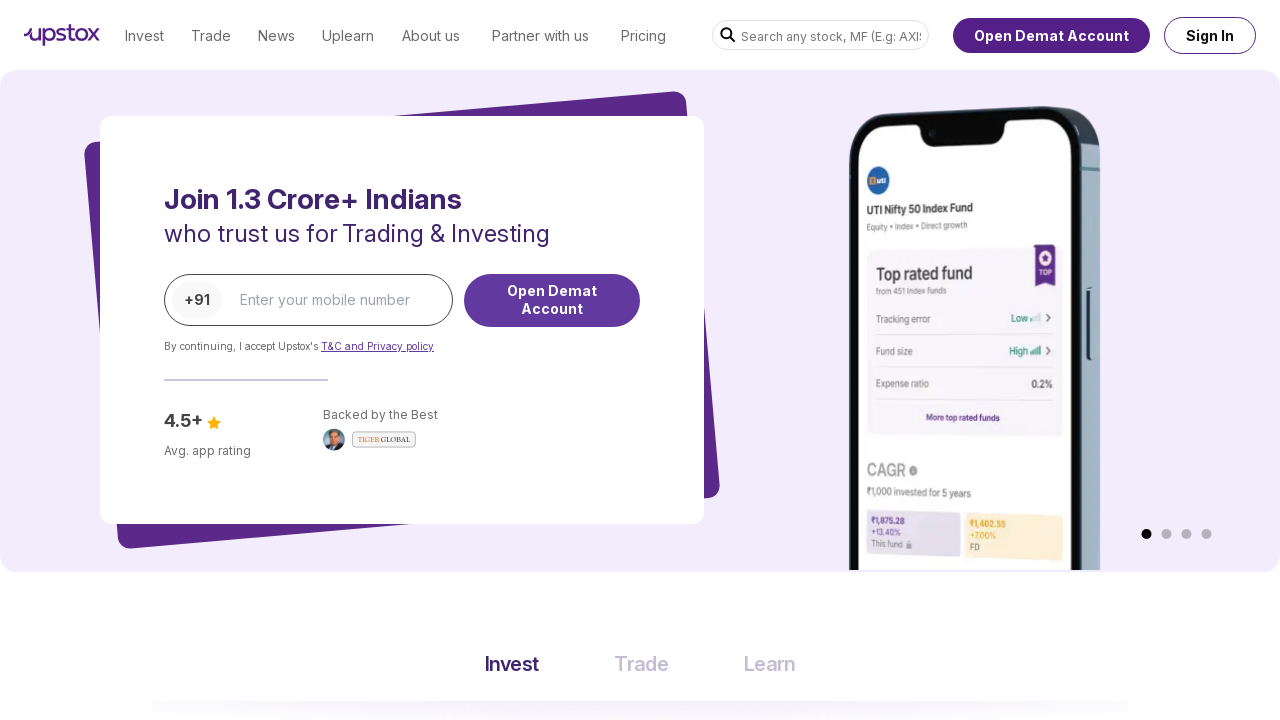

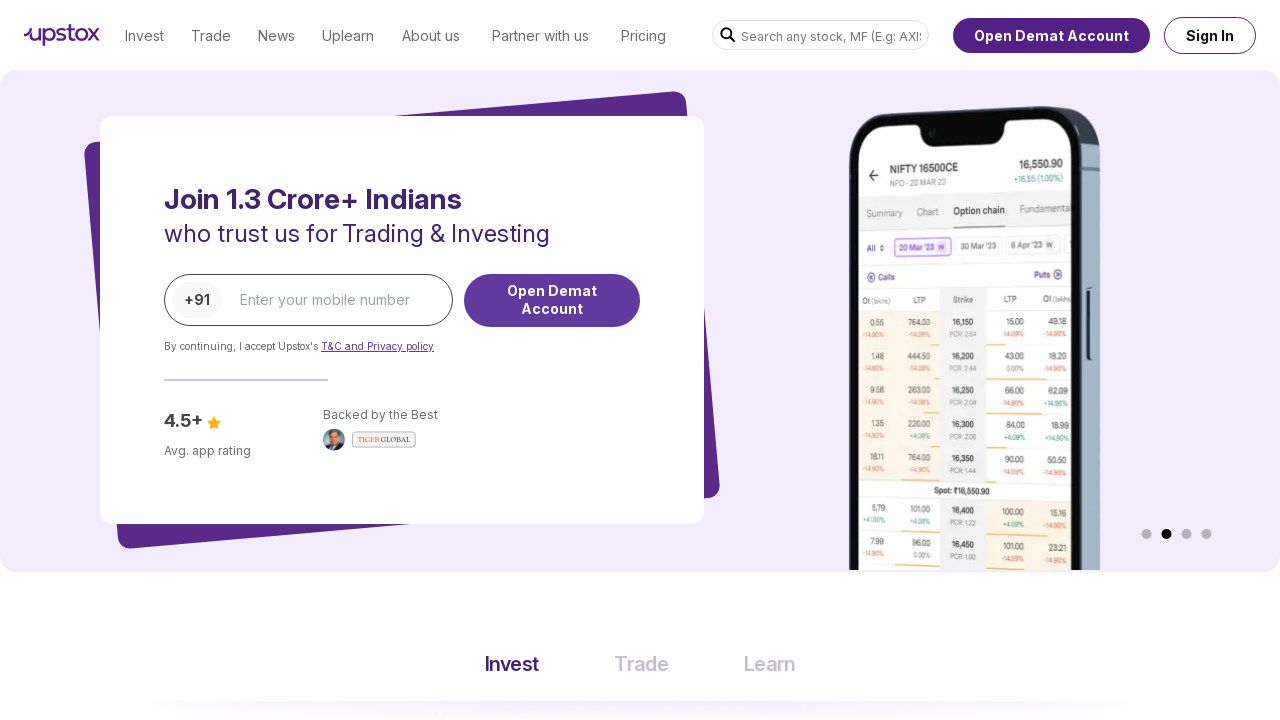